Tests drag and drop functionality within an iframe by dragging an element to a droppable target area

Starting URL: https://jqueryui.com/droppable

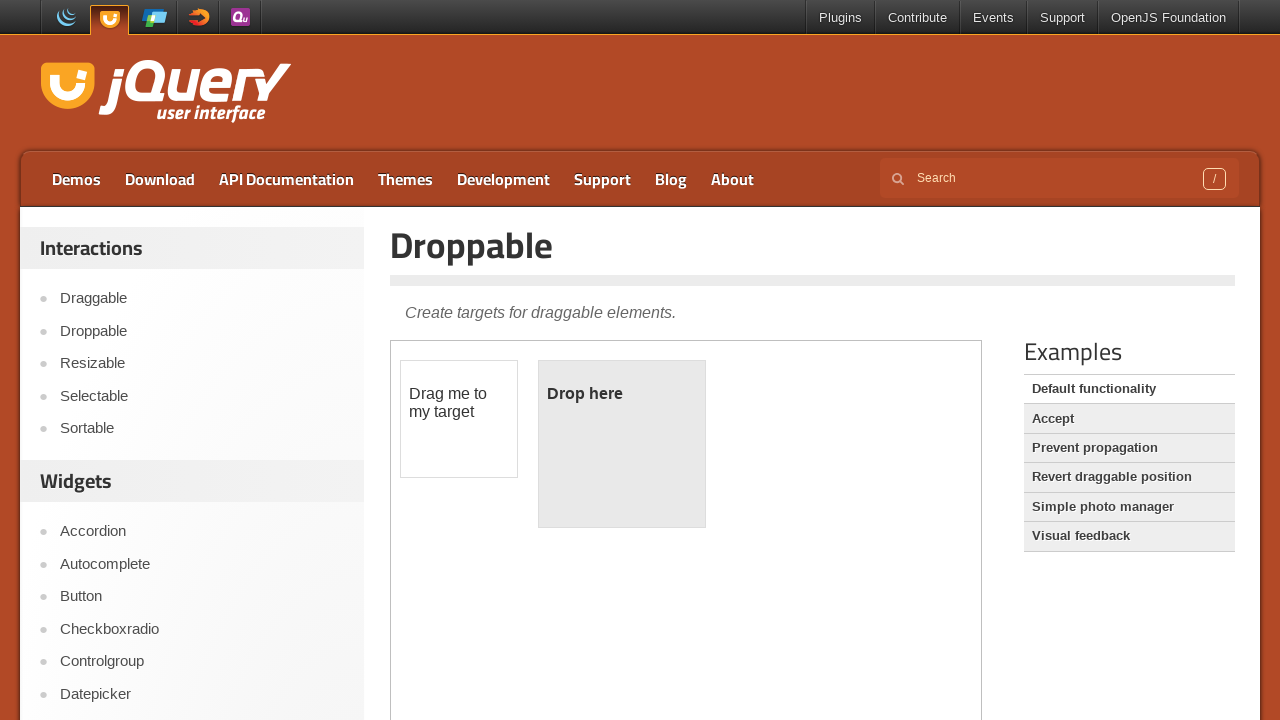

Located the demo-frame iframe
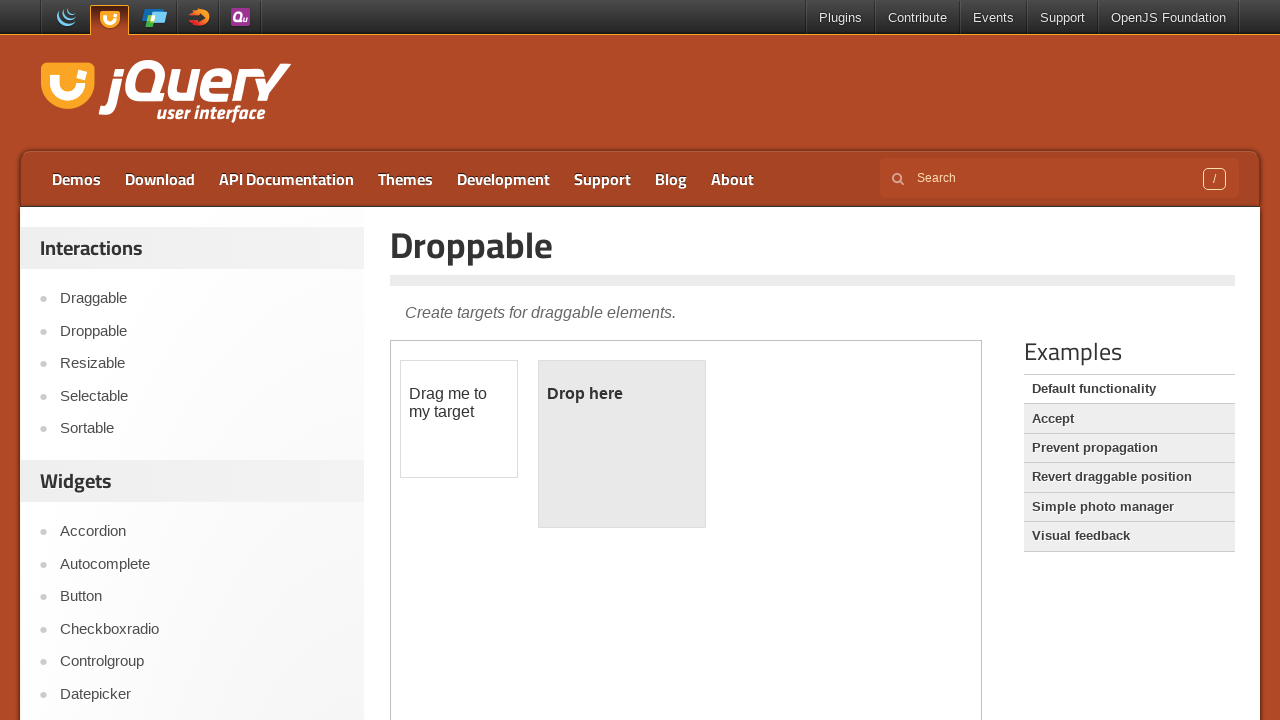

Located the draggable element within the iframe
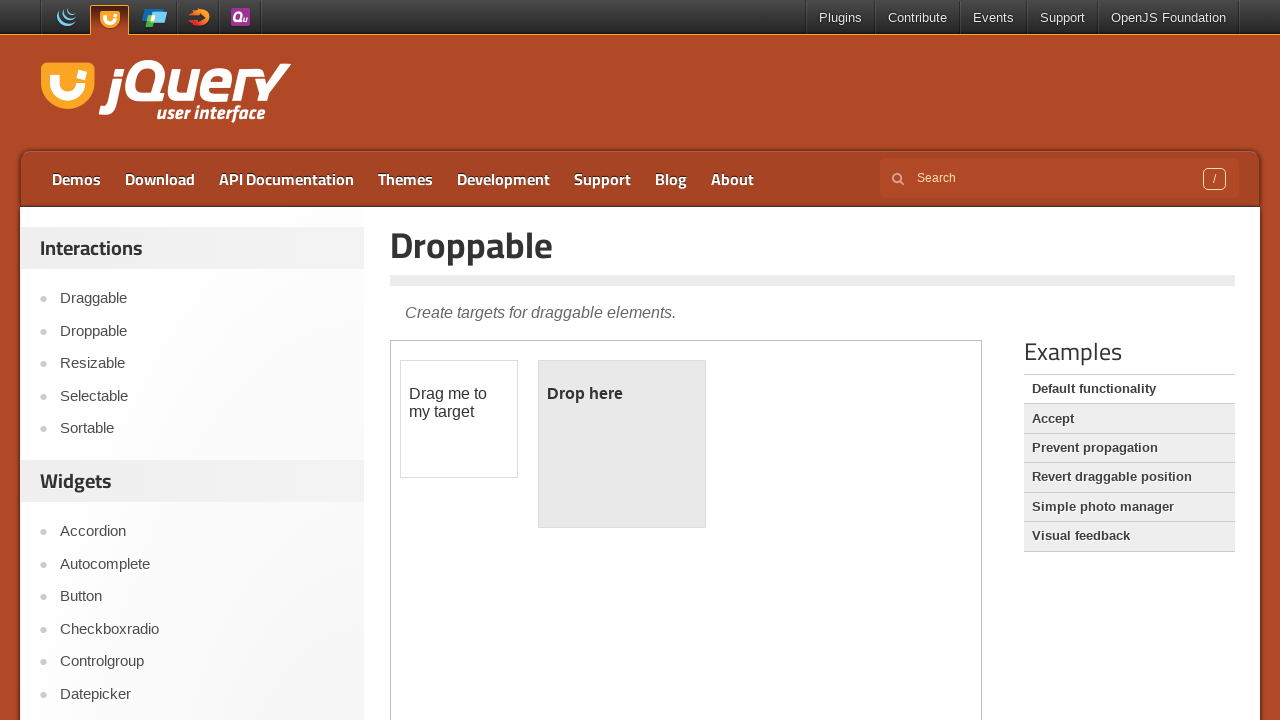

Located the droppable target area within the iframe
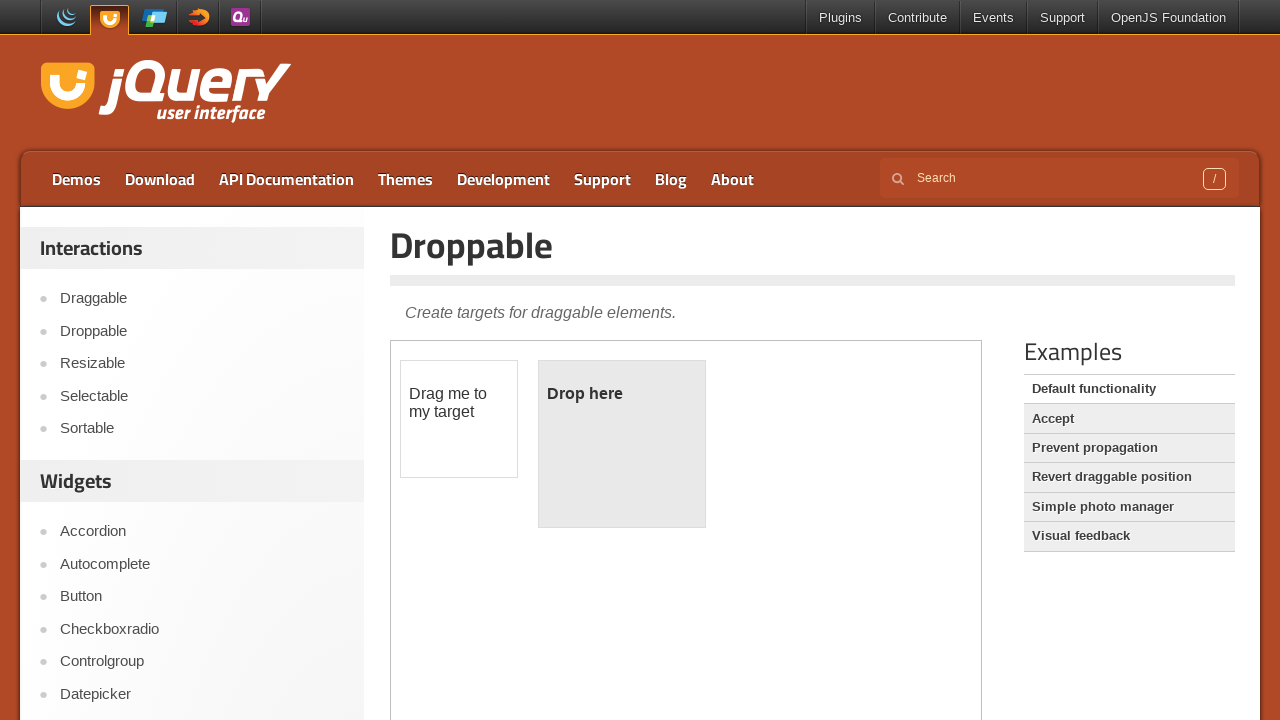

Dragged the element onto the droppable target area at (622, 444)
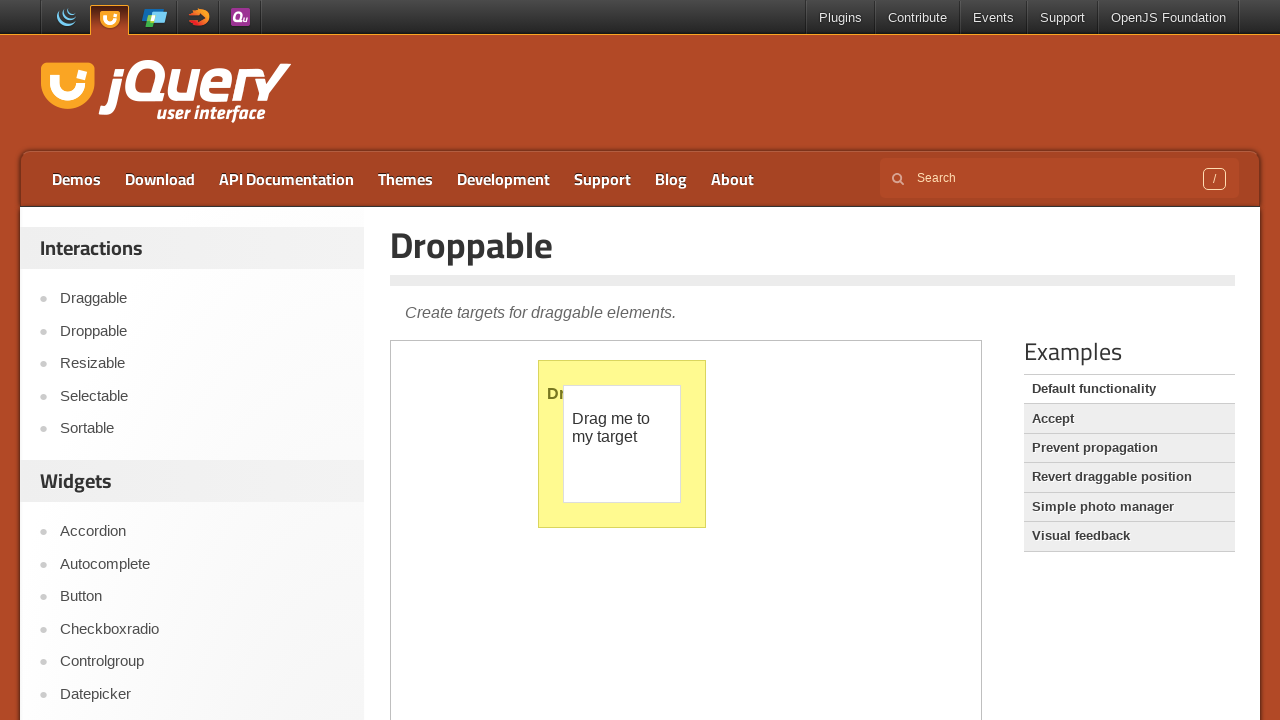

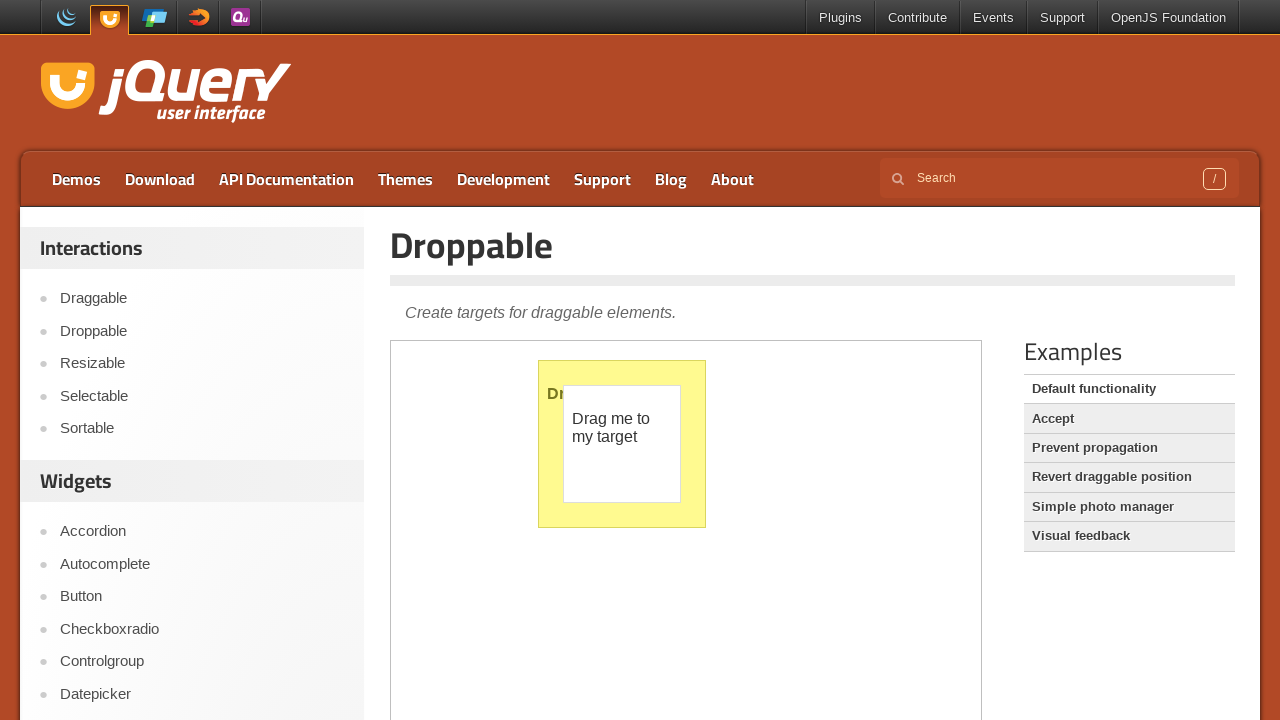